Automates browsing a website by scrolling down the page three times and clicking up to three buttons on the page

Starting URL: https://www.snackpass.co/

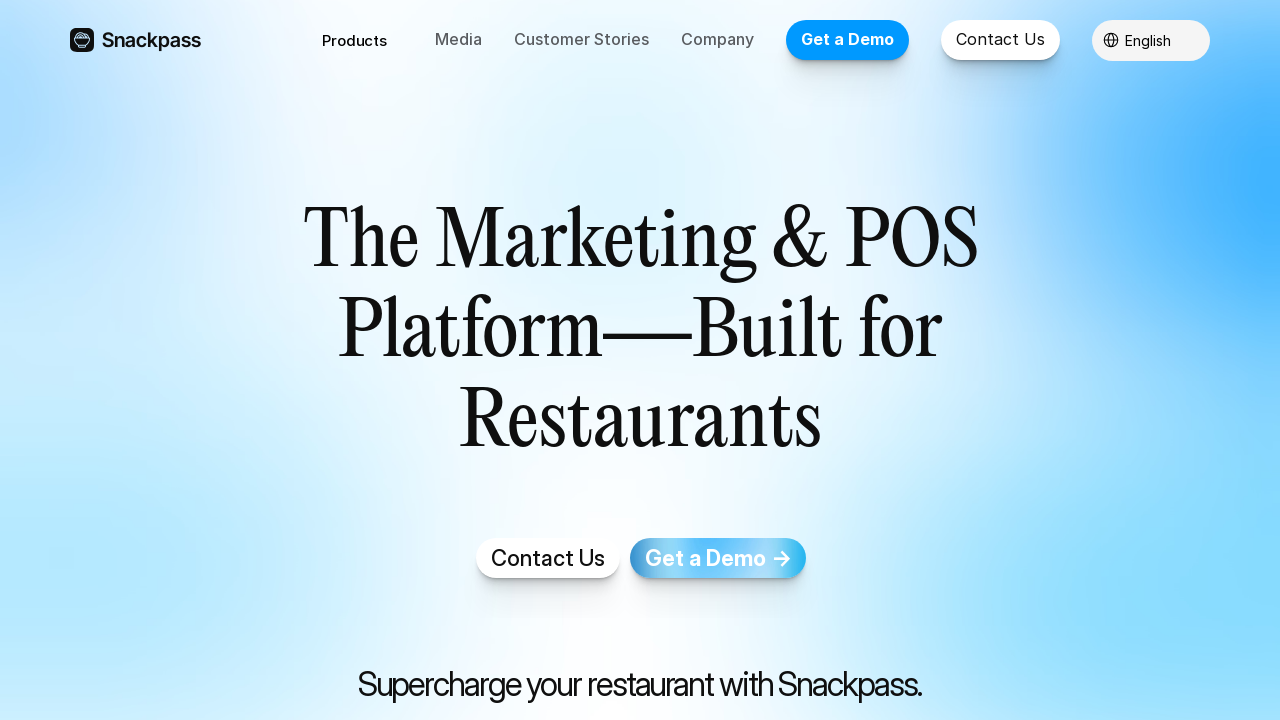

Scrolled down the page by 800 pixels
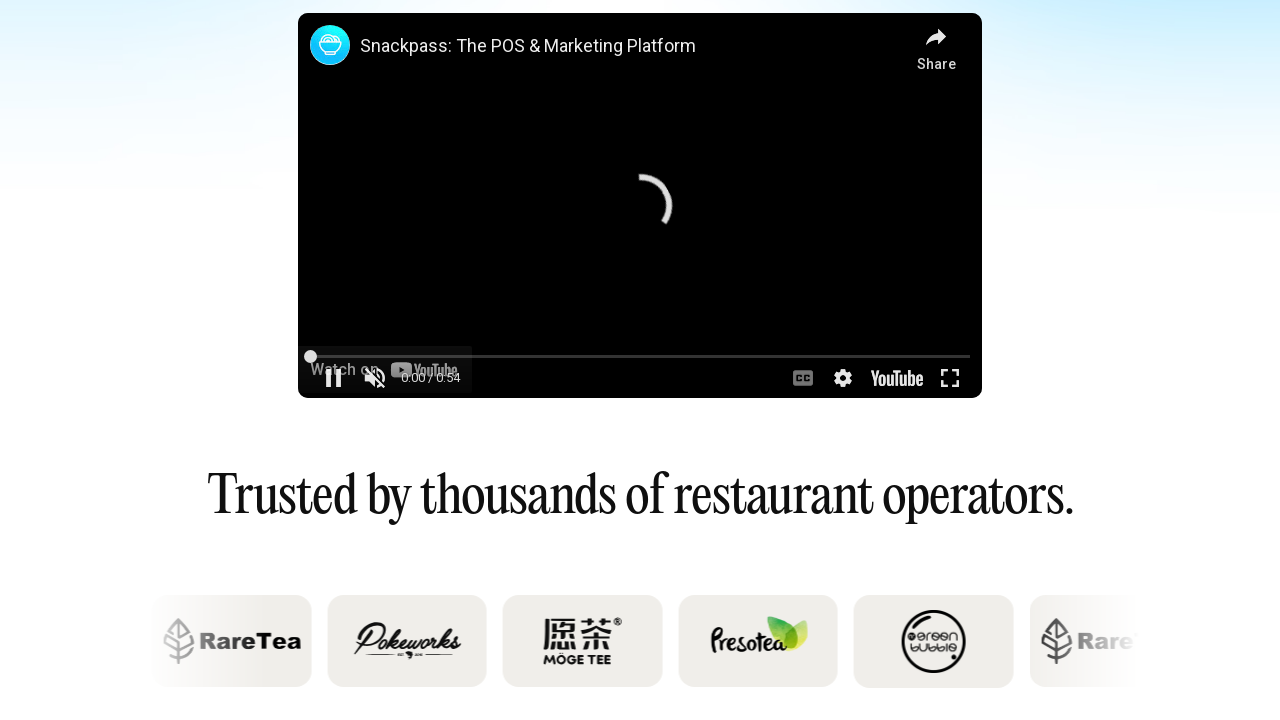

Waited 1 second after scrolling
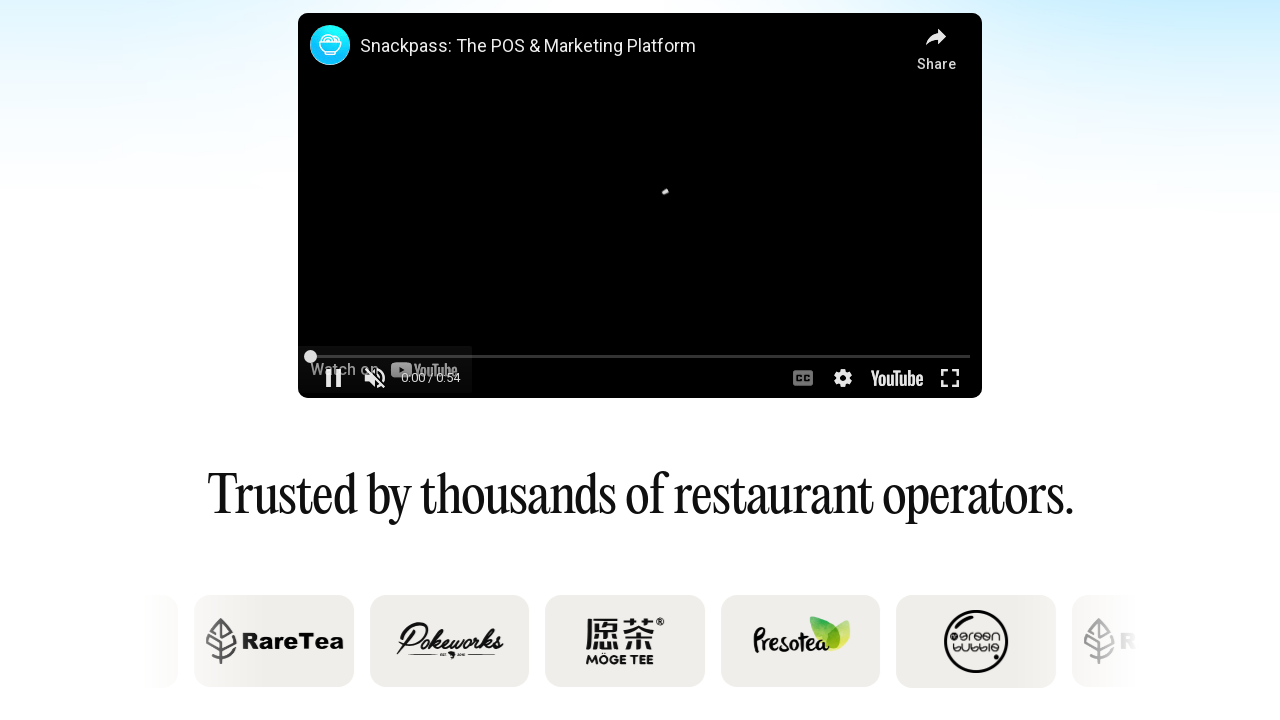

Scrolled down the page by 800 pixels
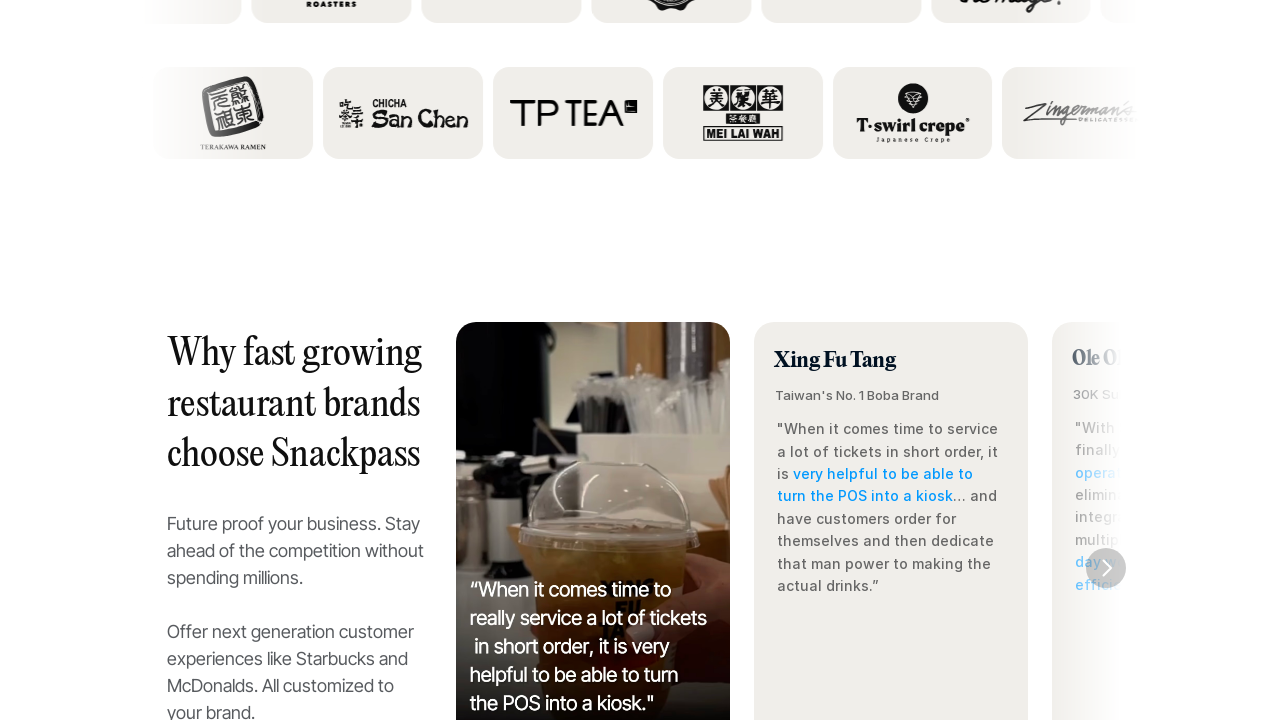

Waited 1 second after scrolling
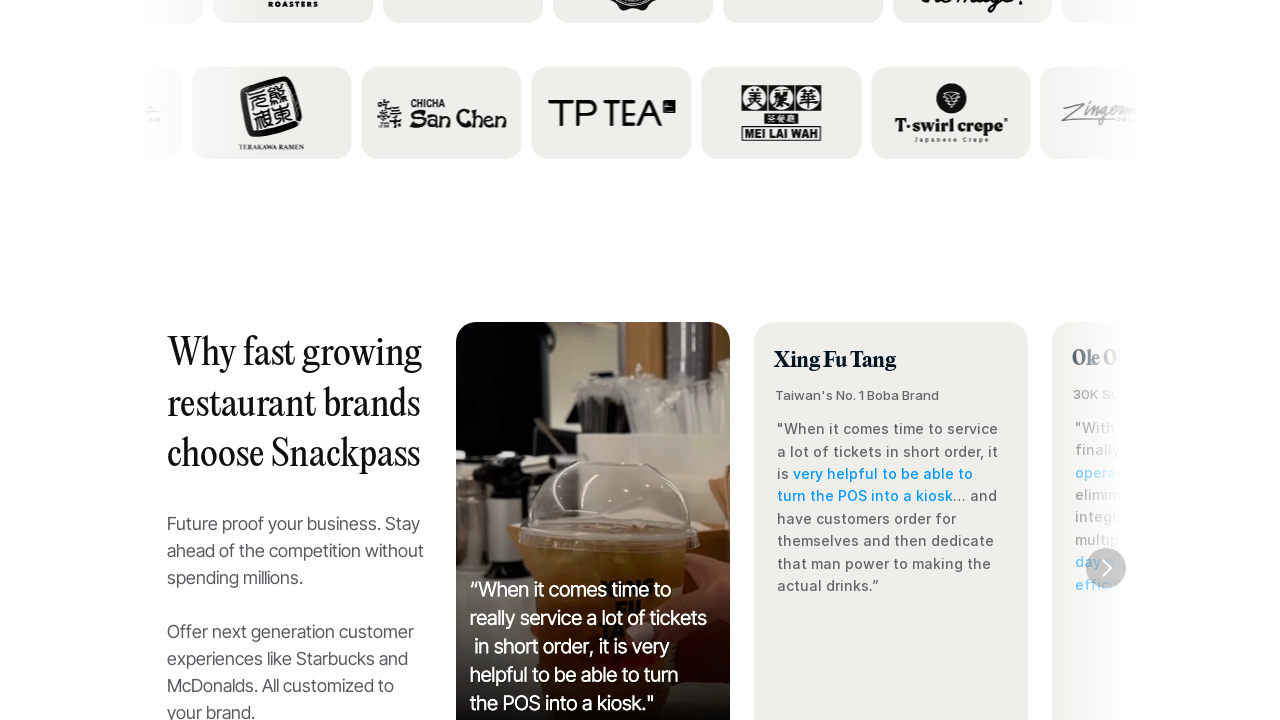

Scrolled down the page by 800 pixels
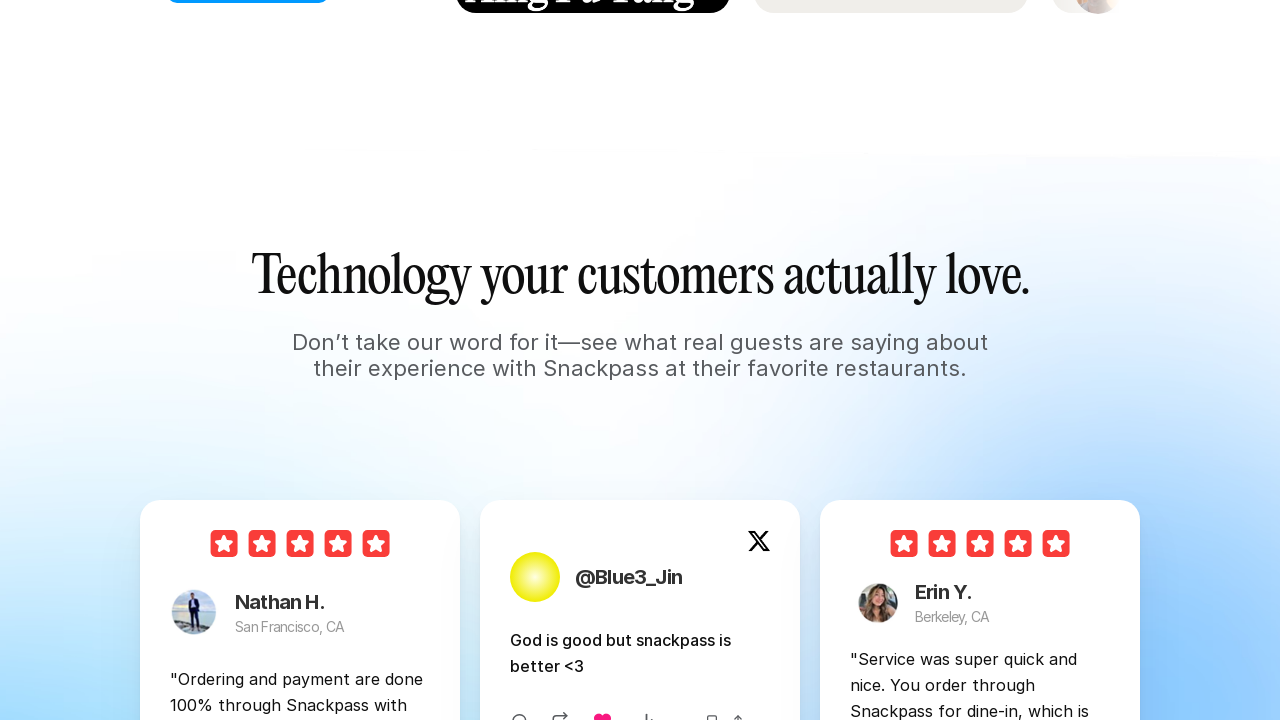

Waited 1 second after scrolling
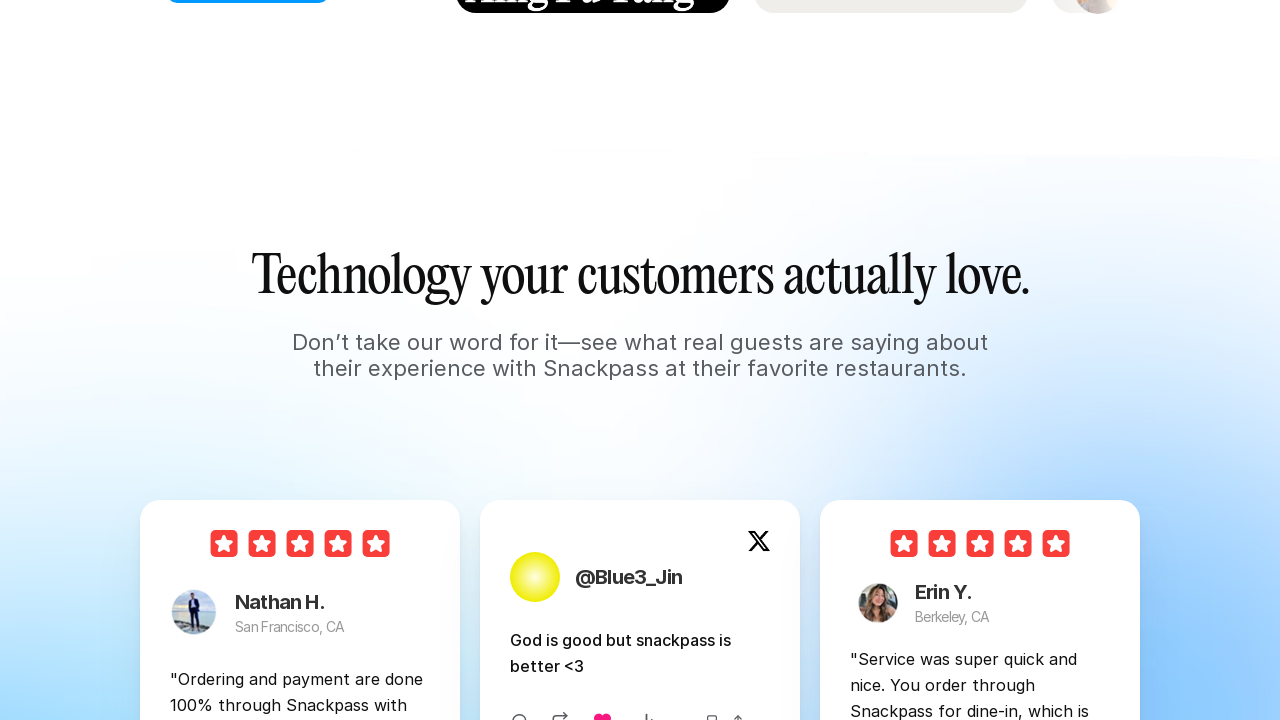

Scrolled button 1 into view
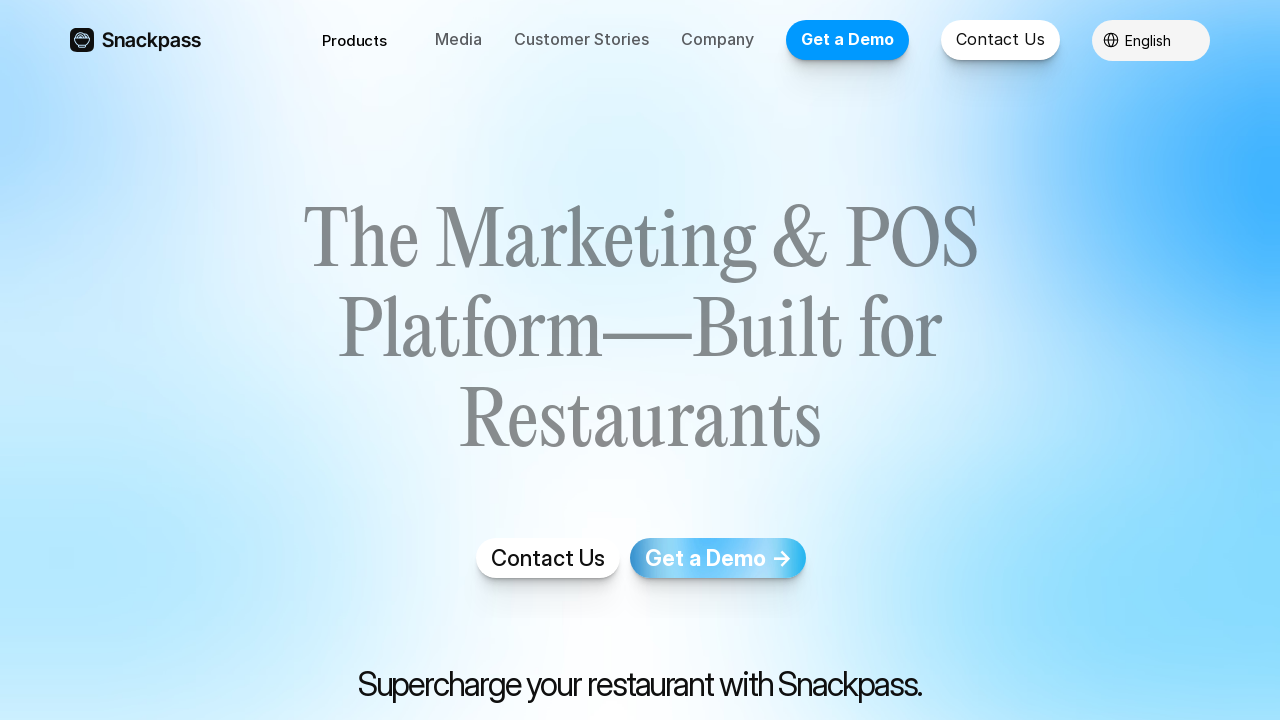

Clicked button 1 at (355, 40) on button >> nth=0
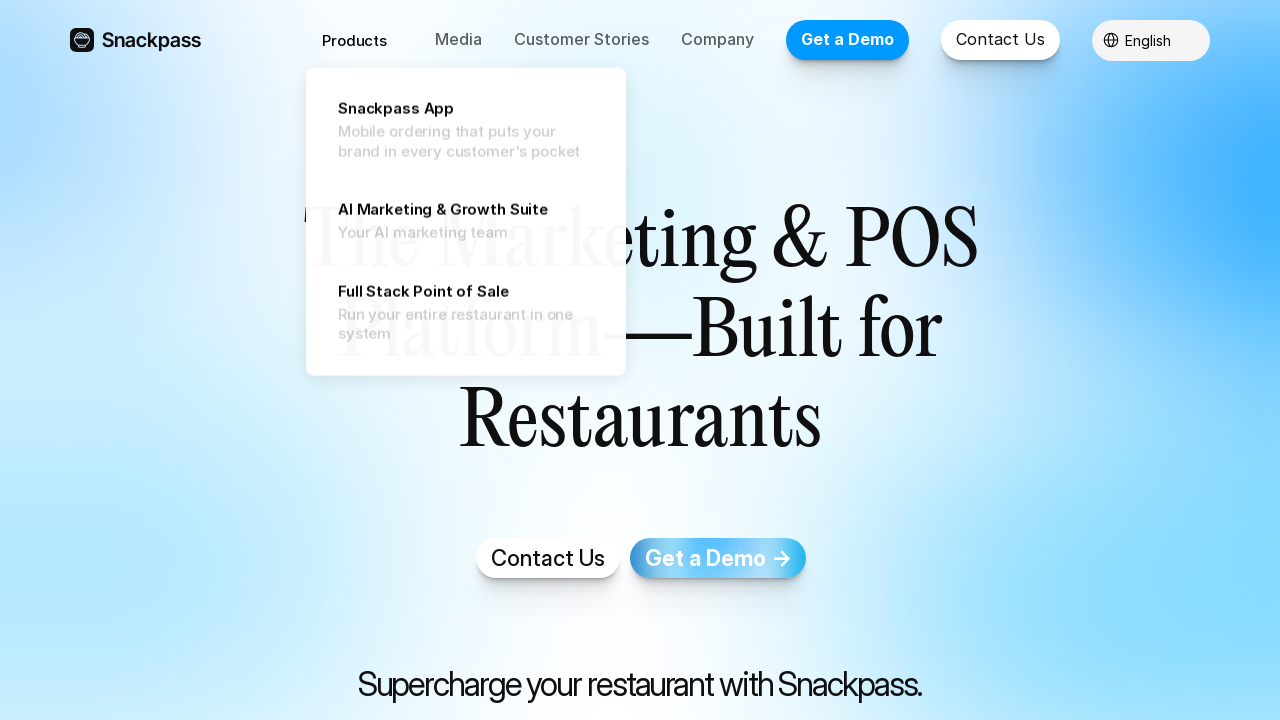

Waited 1 second after clicking button
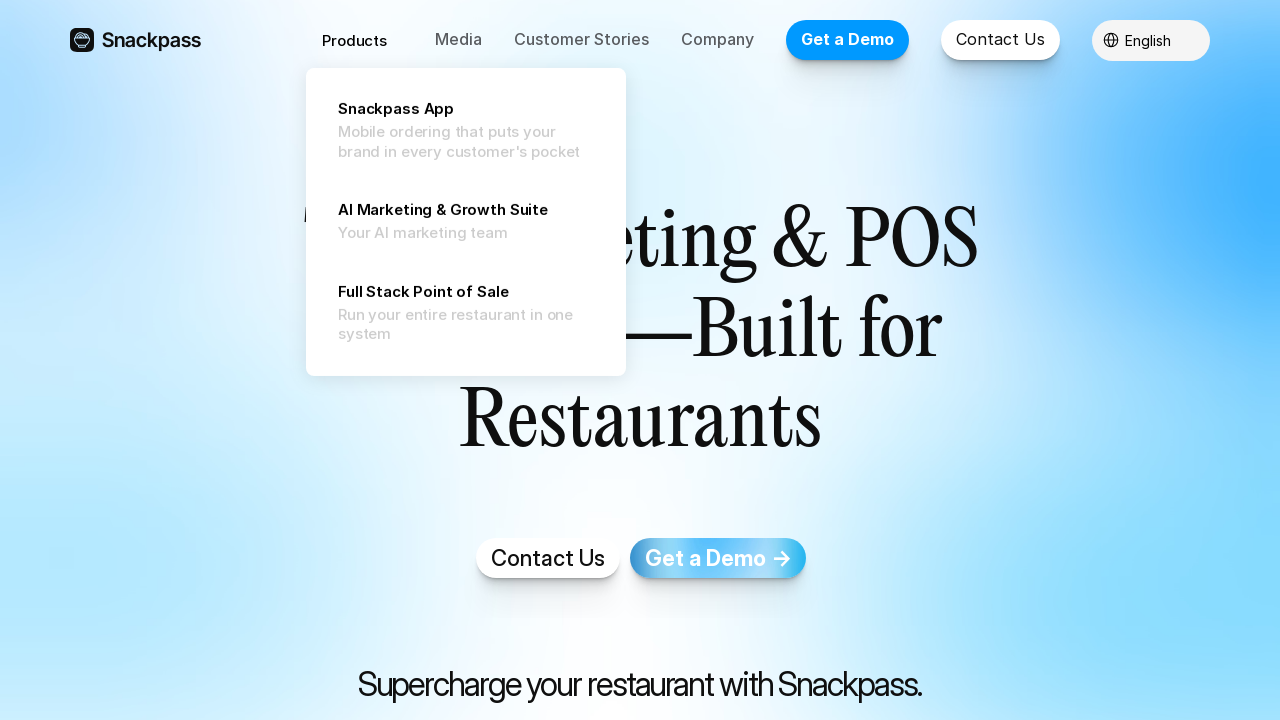

Scrolled button 2 into view
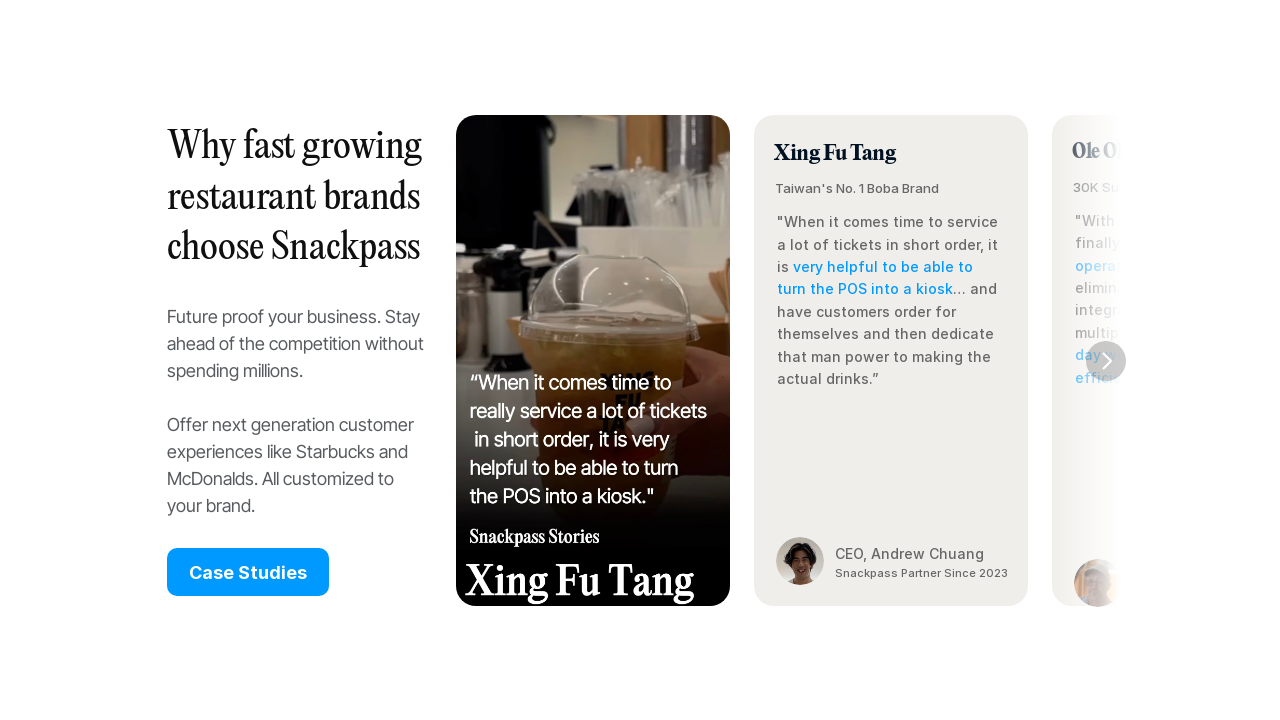

Skipped button 2 - not clickable at (174, 700) on button >> nth=1
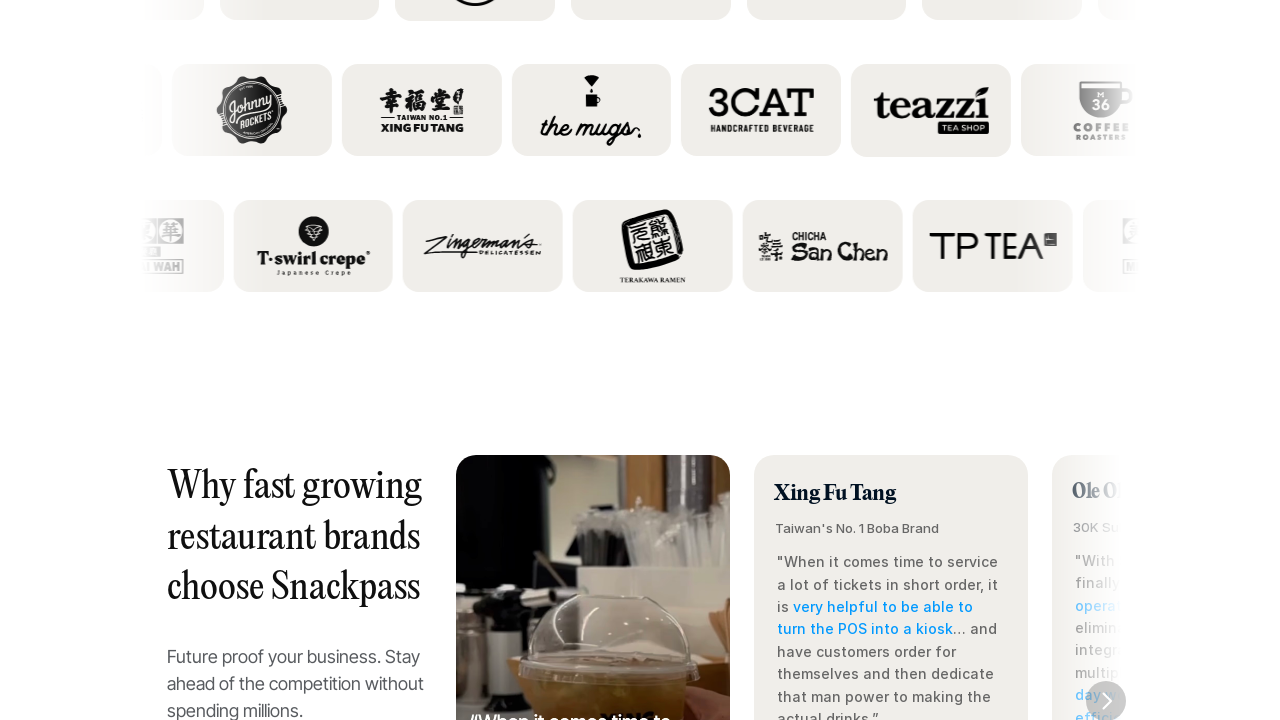

Scrolled button 3 into view
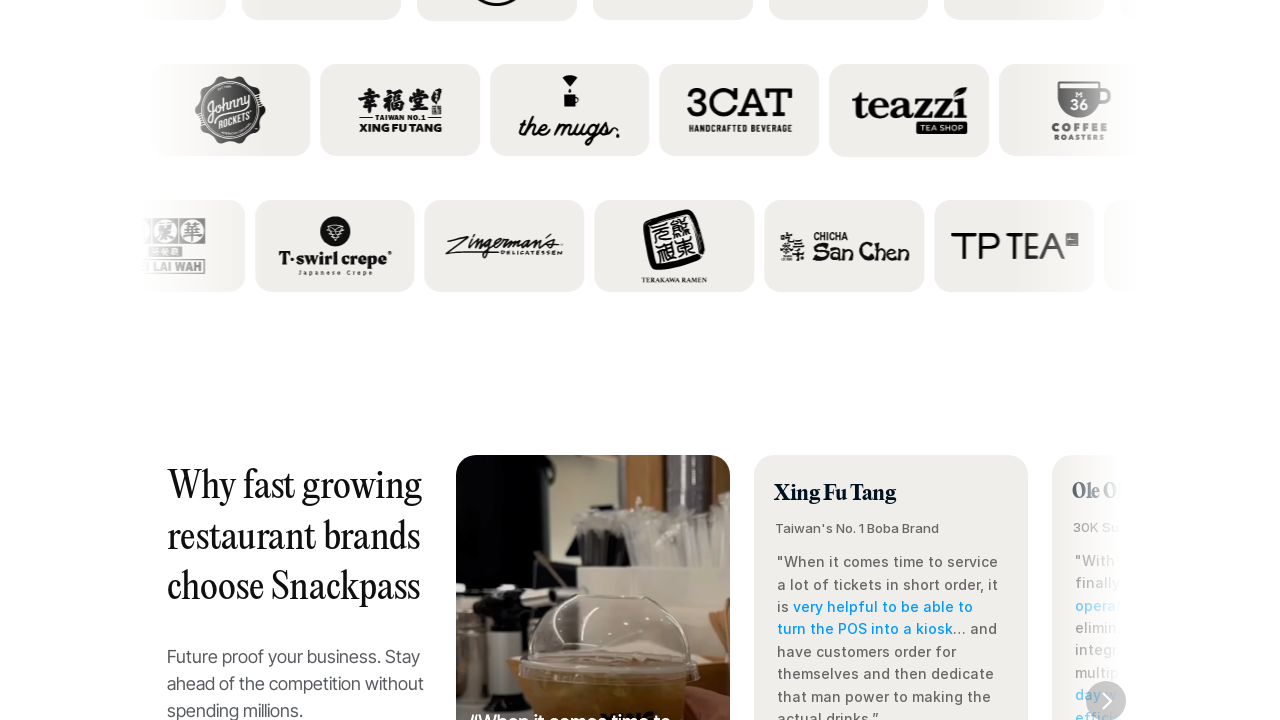

Clicked button 3 at (1106, 700) on button >> nth=2
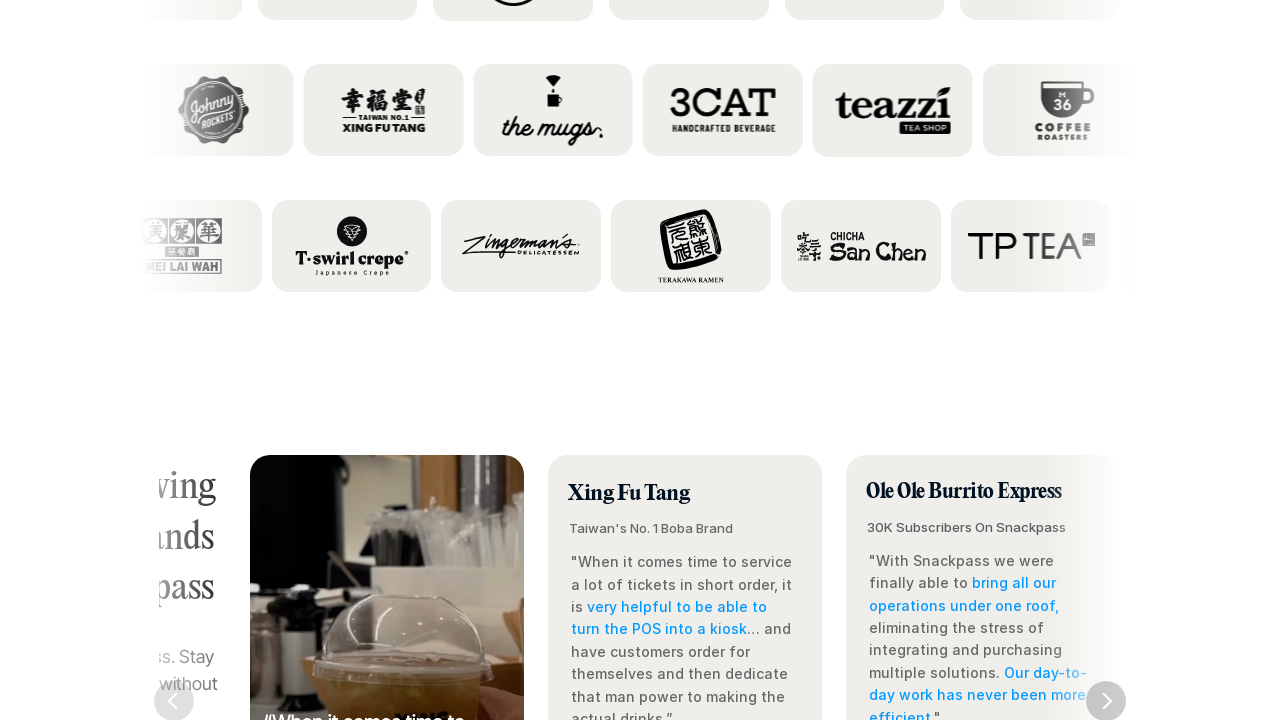

Waited 1 second after clicking button
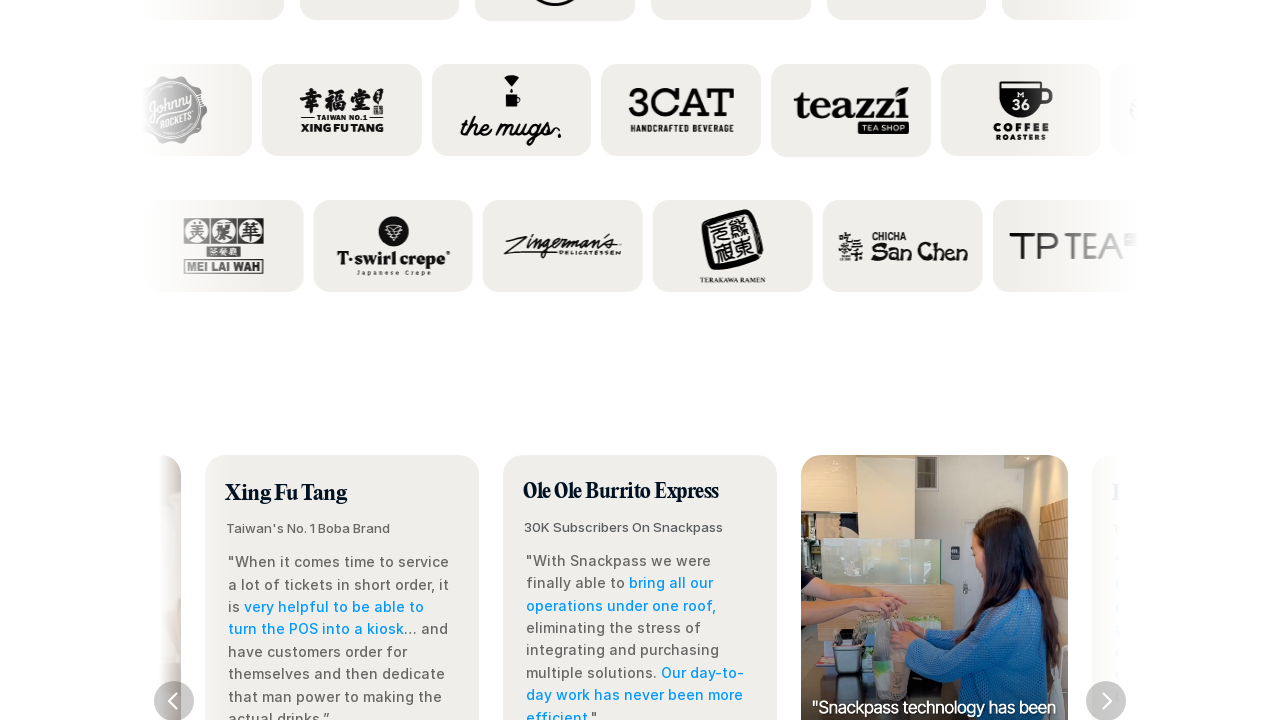

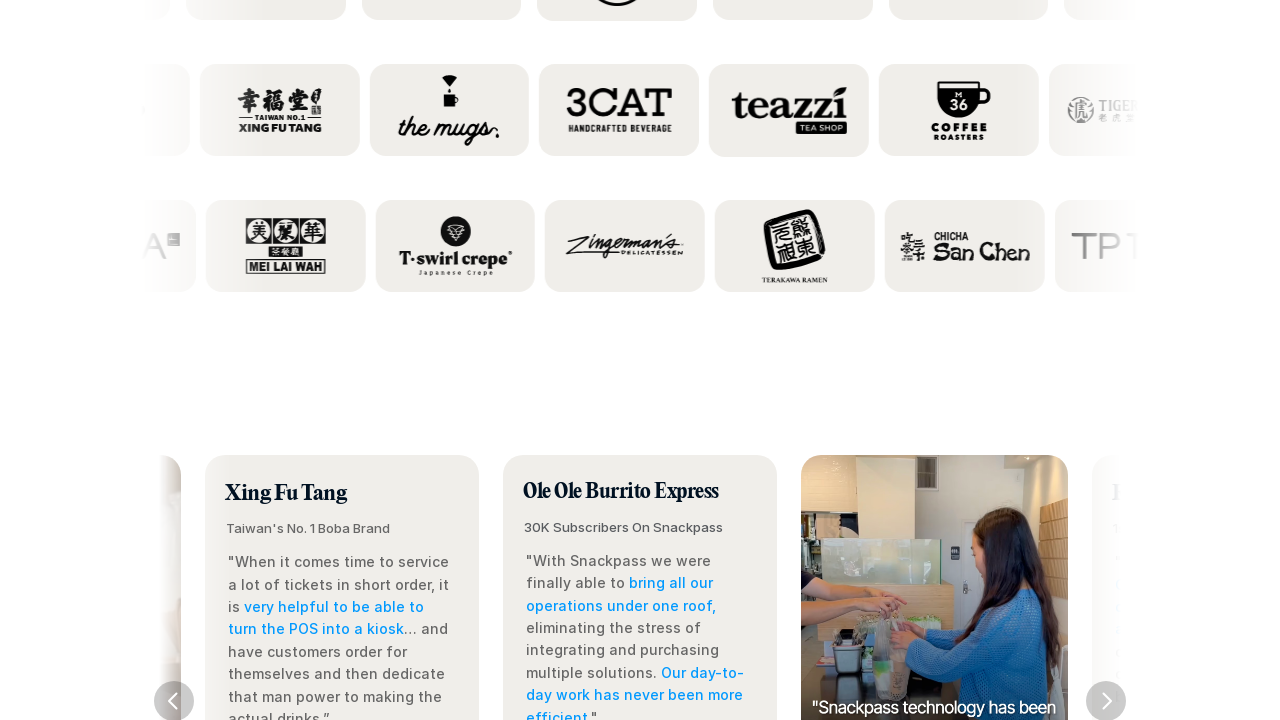